Tests that the todo counter displays the correct number of items as todos are added

Starting URL: https://demo.playwright.dev/todomvc

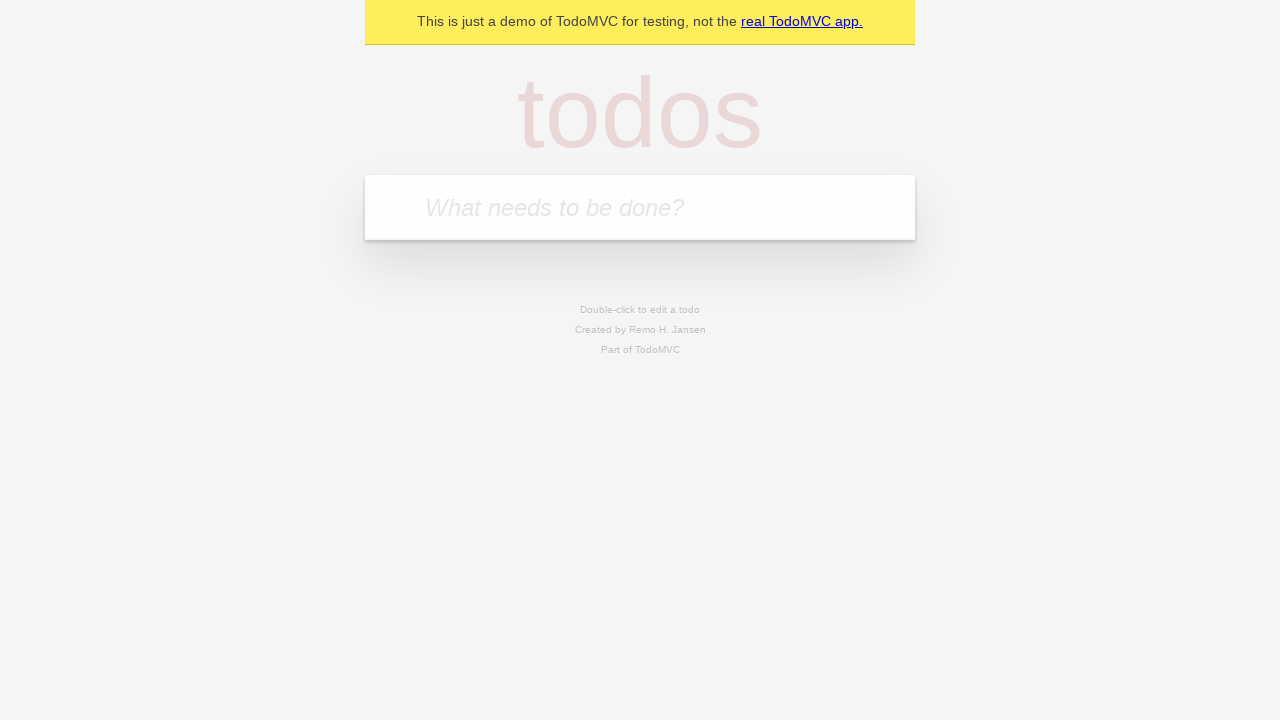

Located the 'What needs to be done?' input field
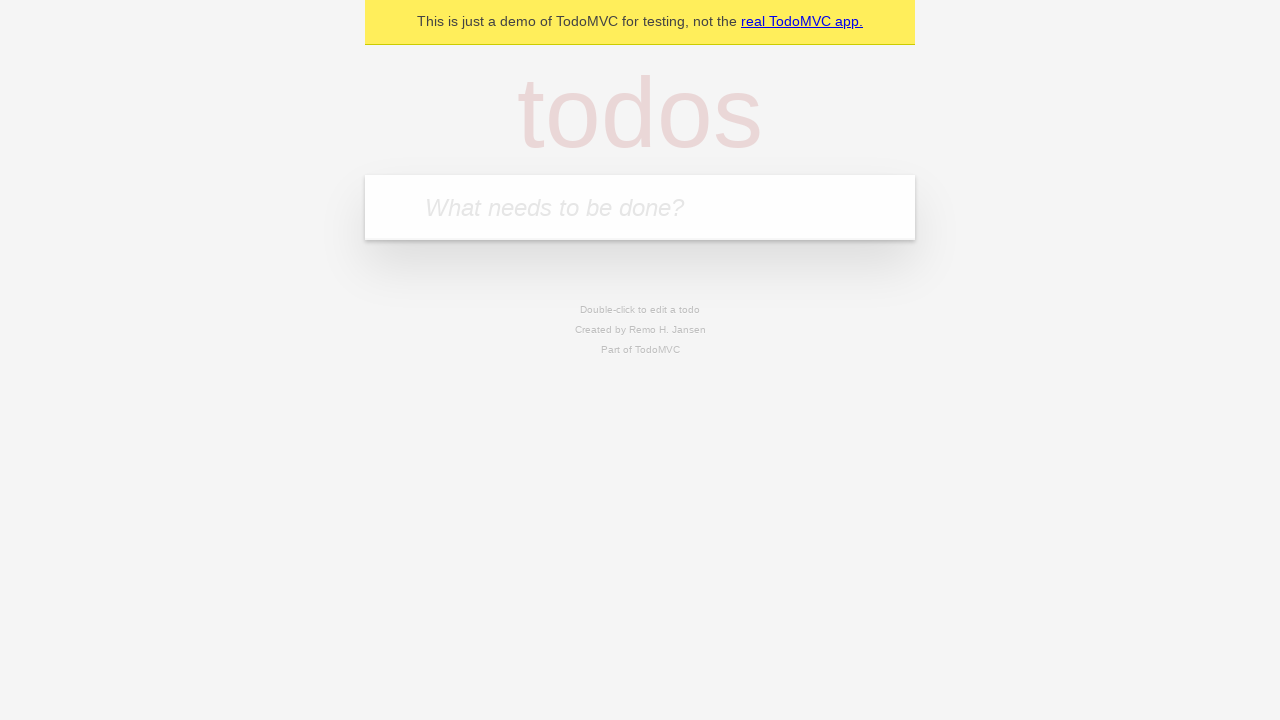

Filled input with 'buy some cheese' on internal:attr=[placeholder="What needs to be done?"i]
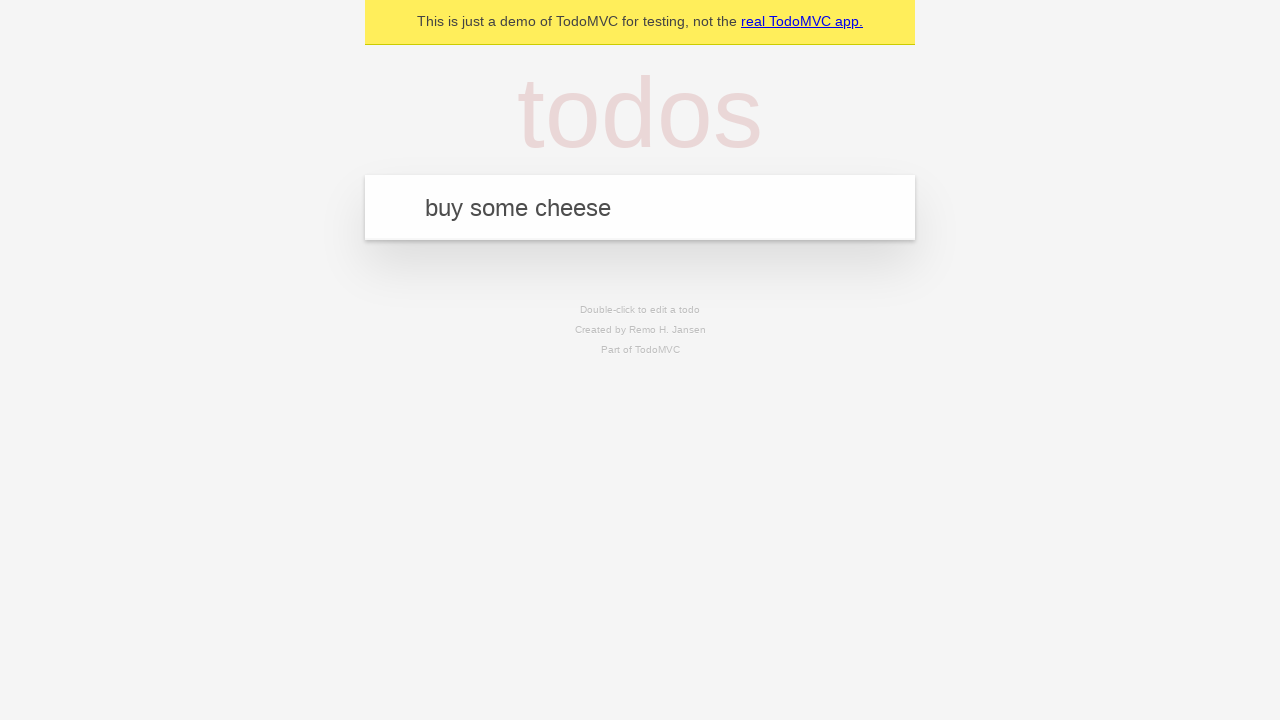

Pressed Enter to add first todo item on internal:attr=[placeholder="What needs to be done?"i]
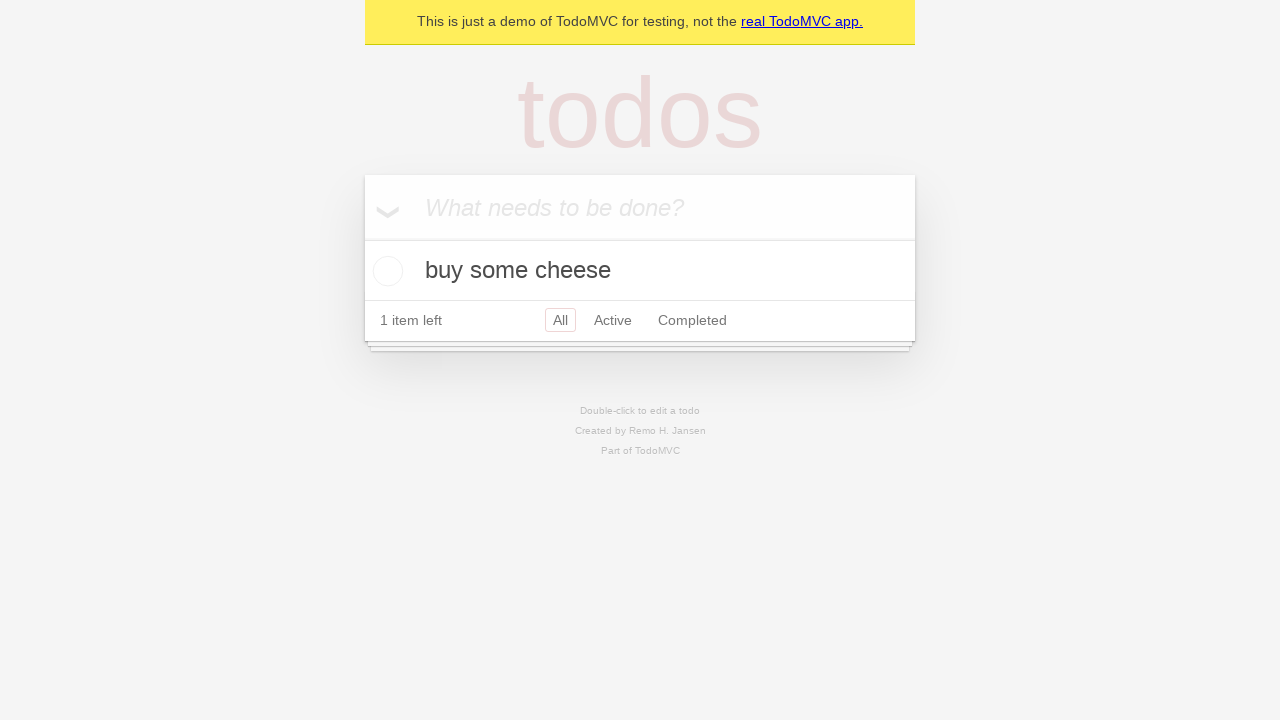

Todo counter element appeared after adding first item
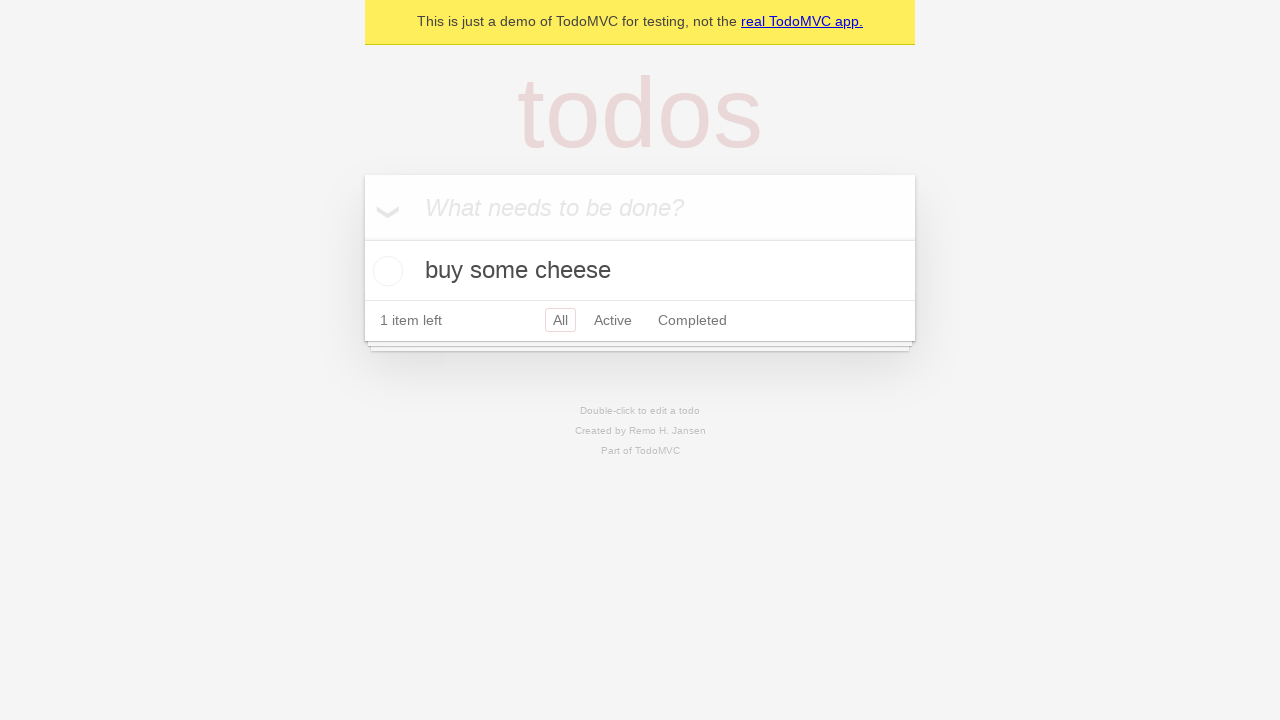

Filled input with 'feed the cat' on internal:attr=[placeholder="What needs to be done?"i]
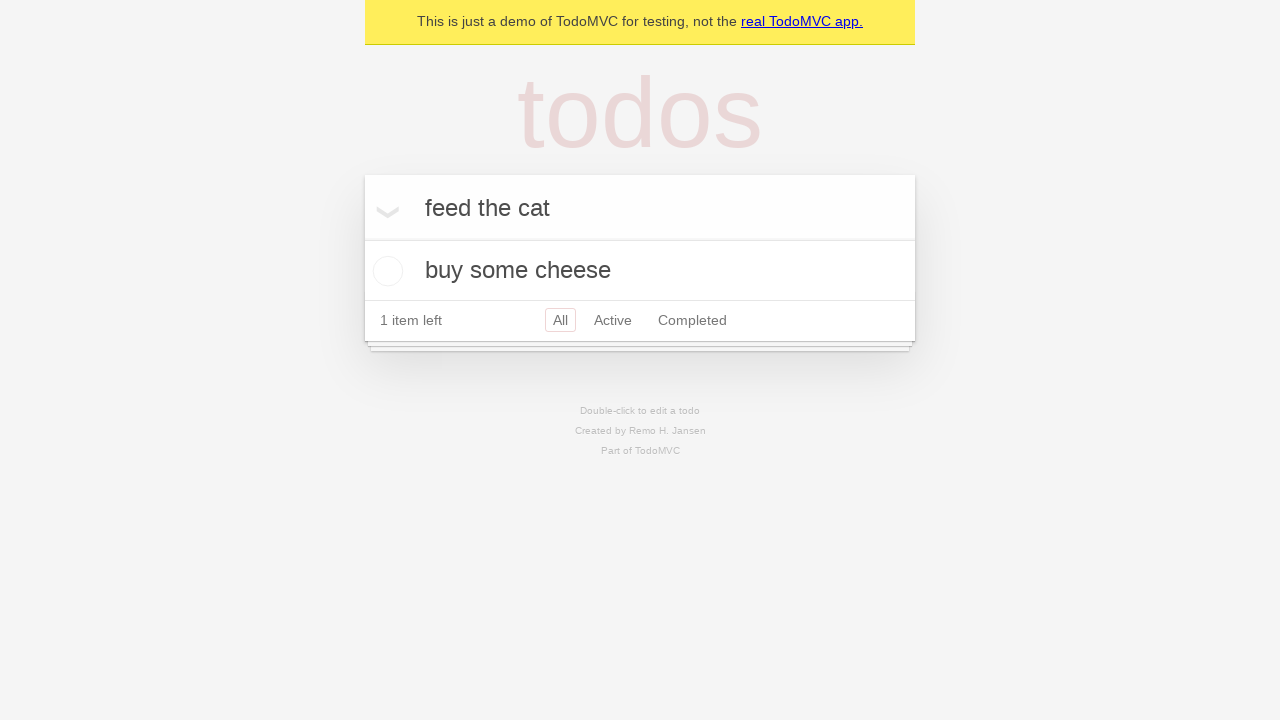

Pressed Enter to add second todo item on internal:attr=[placeholder="What needs to be done?"i]
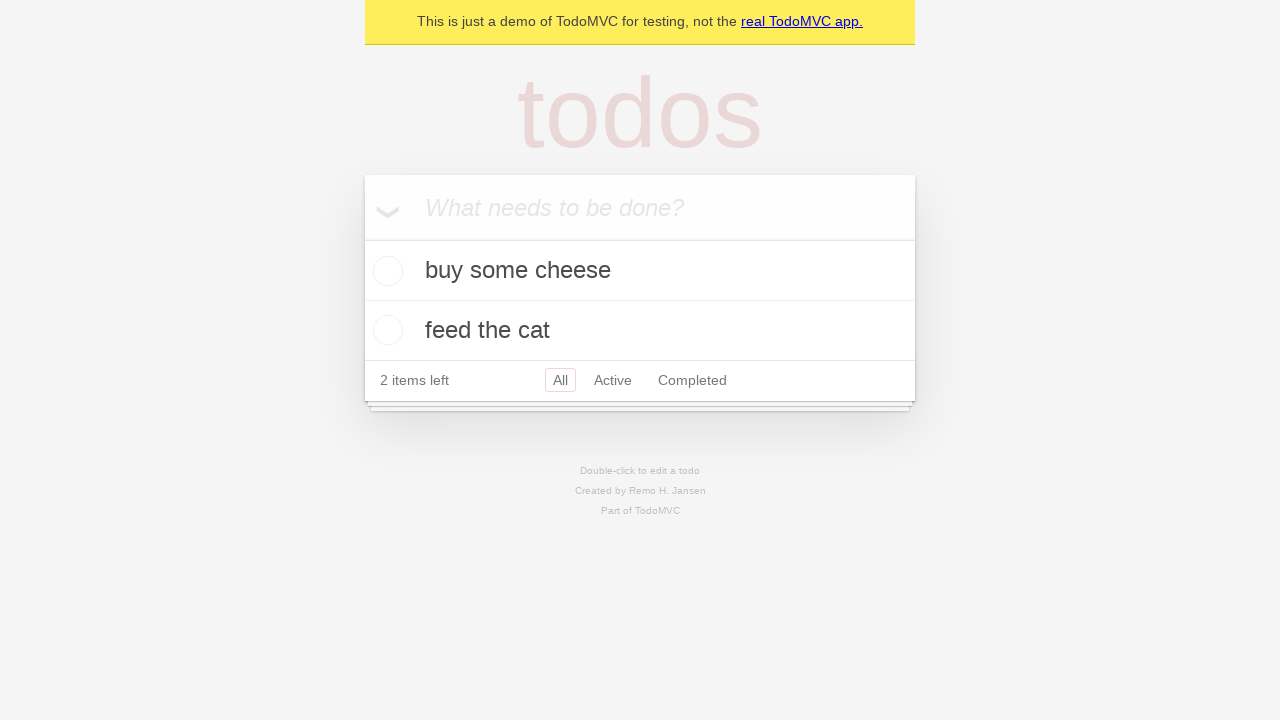

Todo counter updated to display 2 items
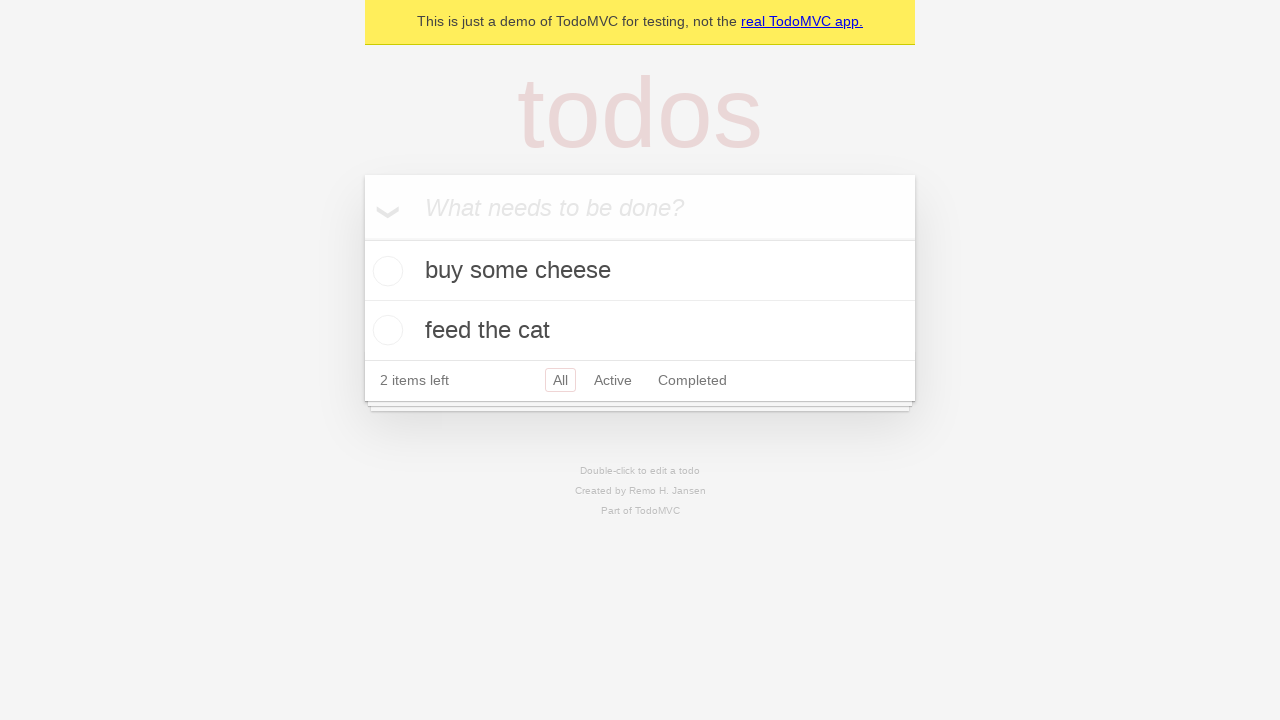

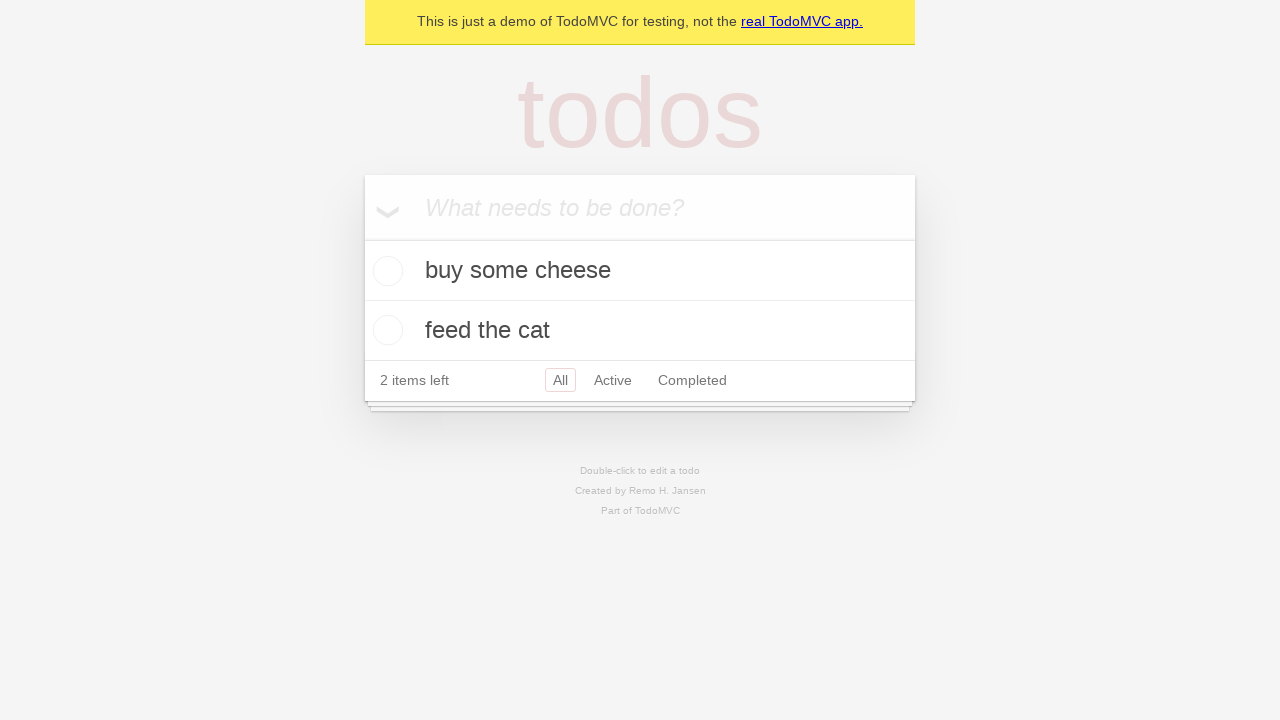